Tests form validation by attempting to submit without filling the required first name field

Starting URL: https://suninjuly.github.io/registration1.html

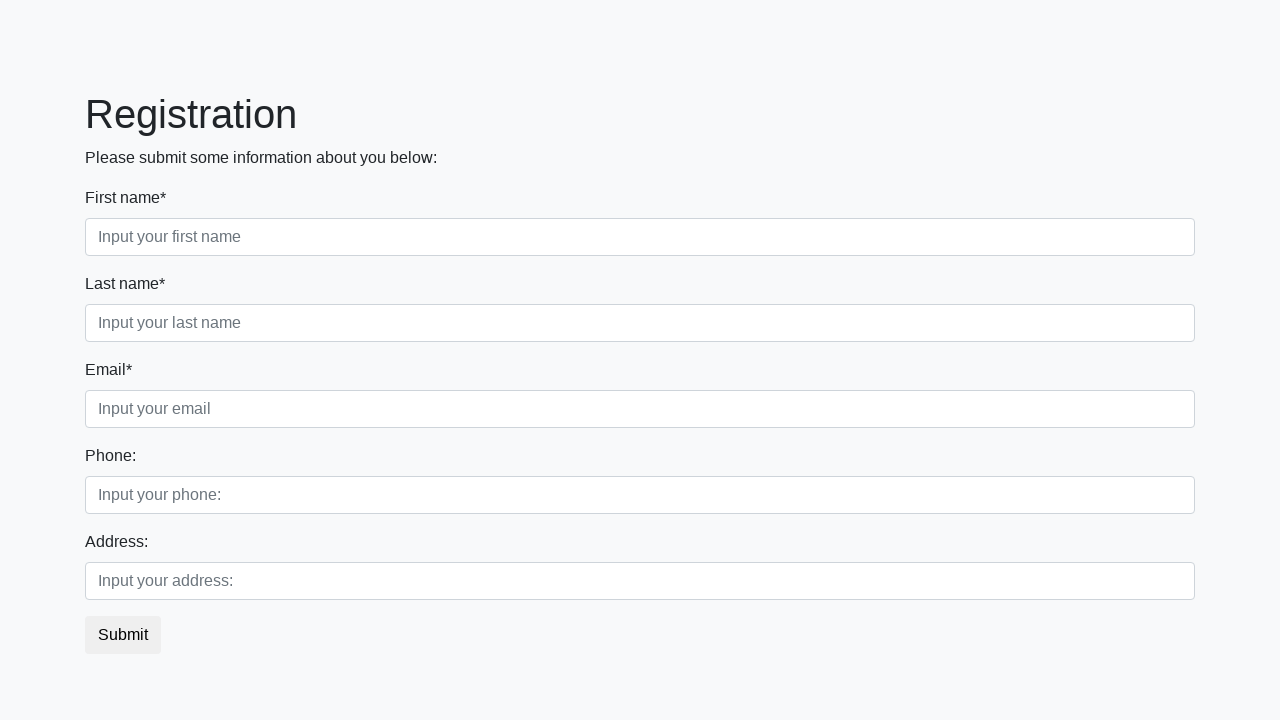

Filled last name field with 'Williams' on input[placeholder='Input your last name']
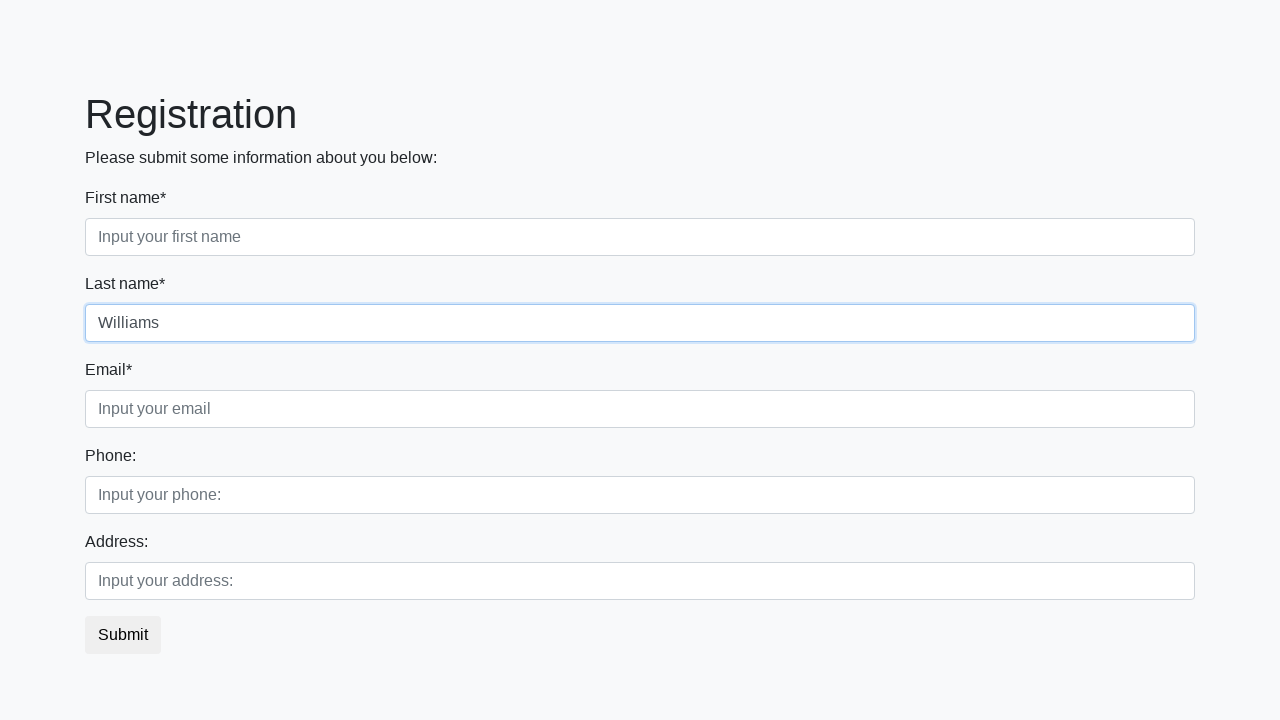

Filled email field with 'test.user@example.com' on input[placeholder='Input your email']
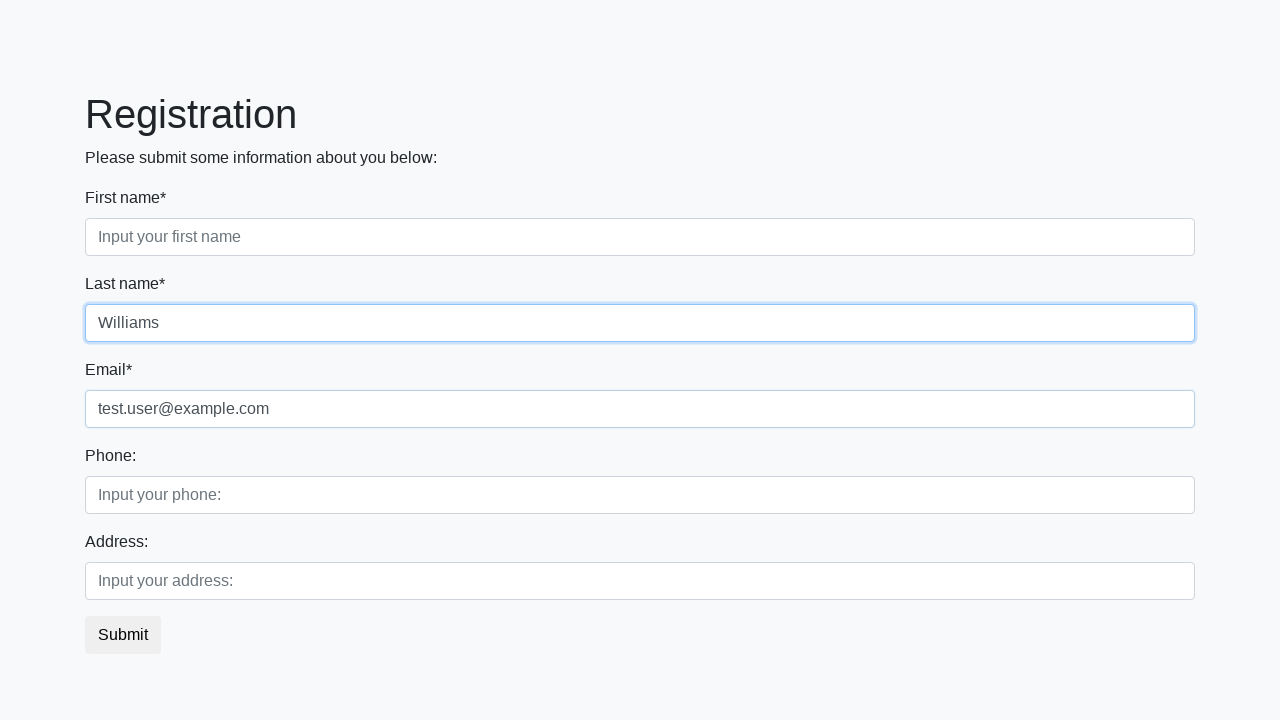

Filled phone field with '555-987-6543' on input[placeholder='Input your phone:']
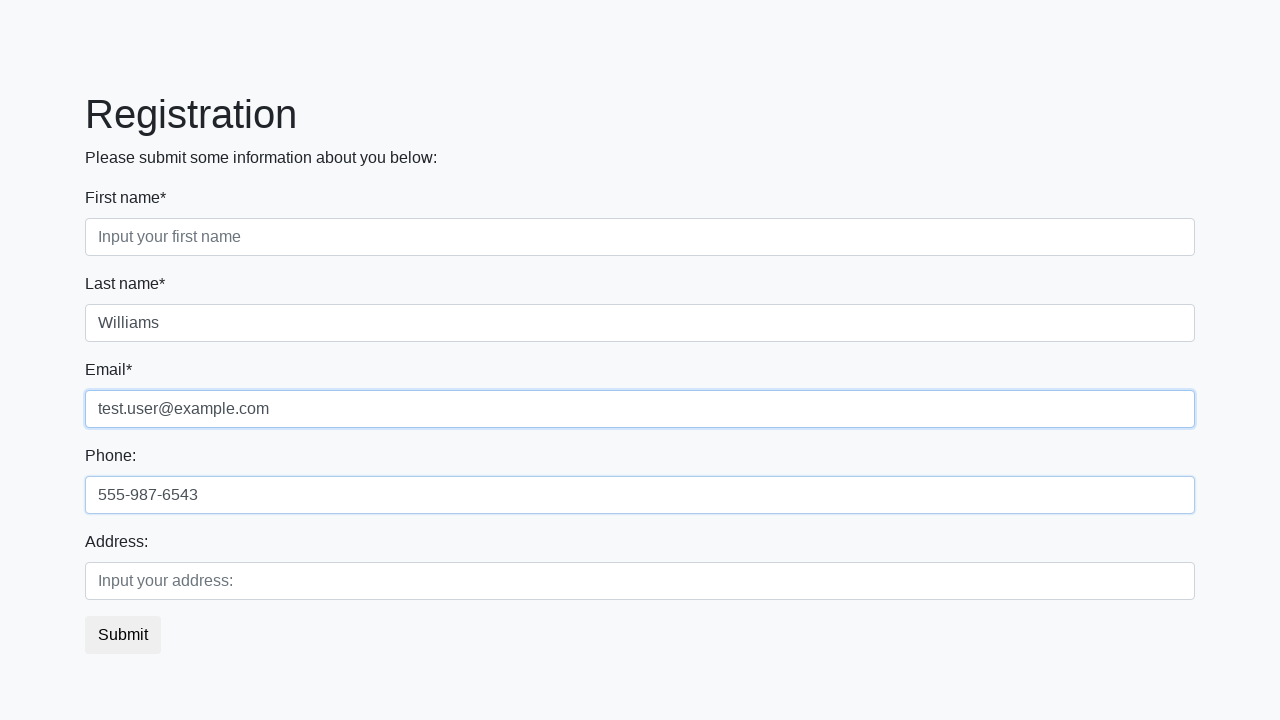

Filled address field with '456 Oak Avenue, Los Angeles, CA 90001' on input[placeholder='Input your address:']
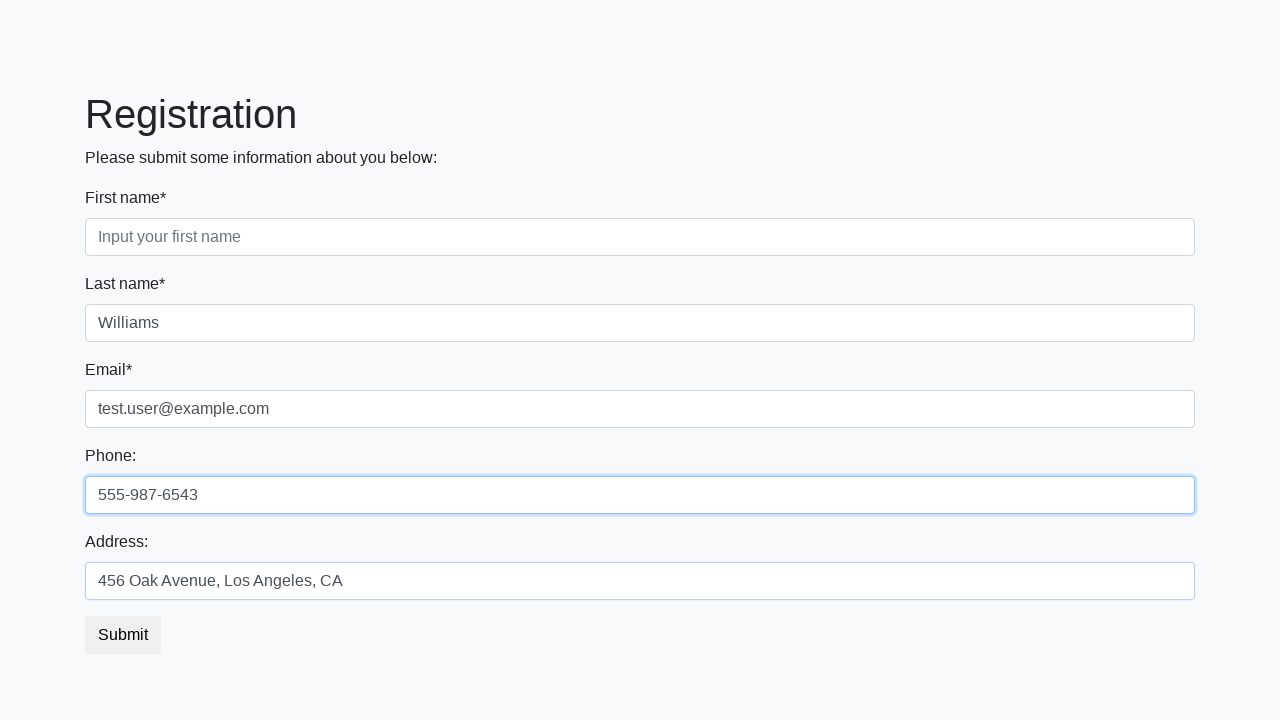

Clicked submit button without filling first name field at (123, 635) on [type='submit']
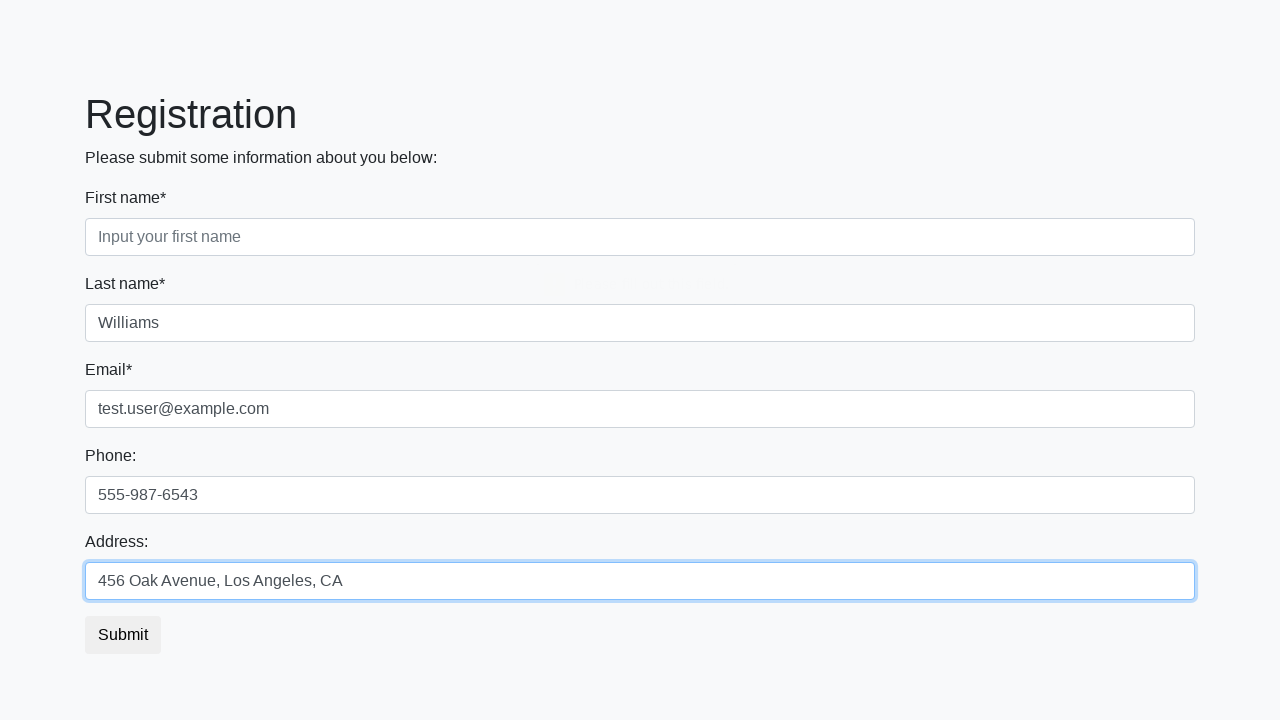

Verified form validation prevented submission - still on registration page
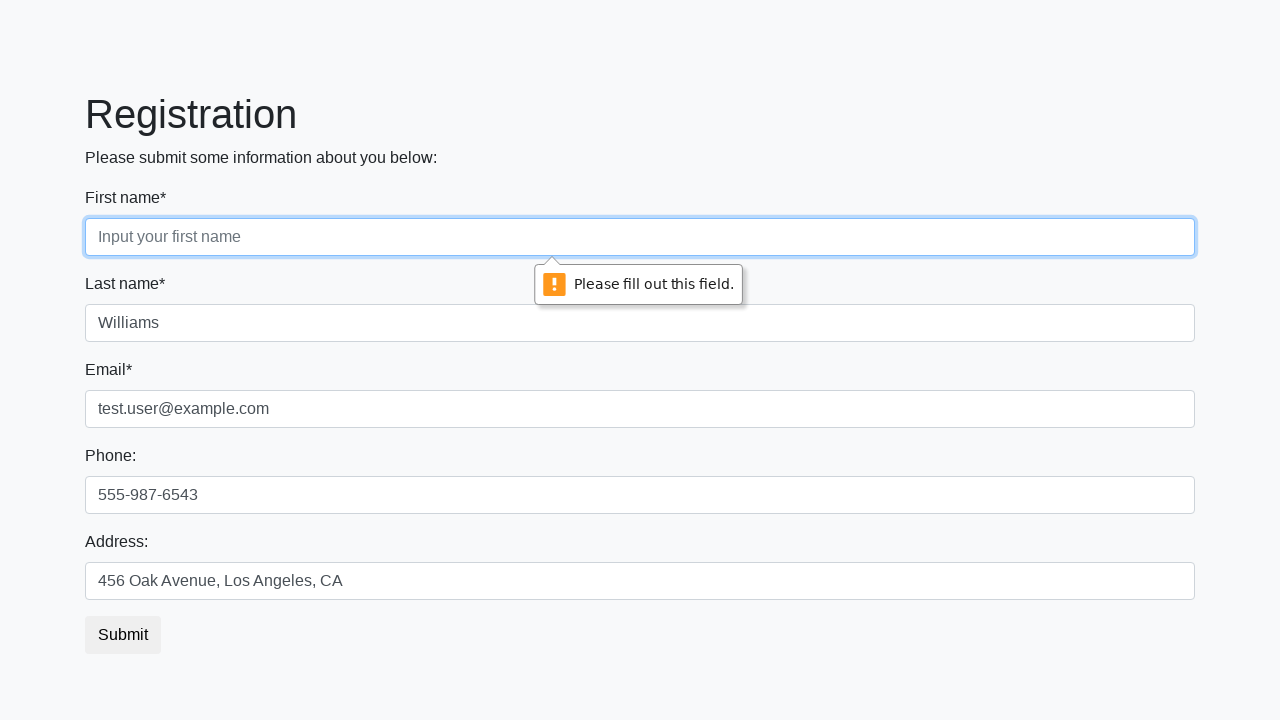

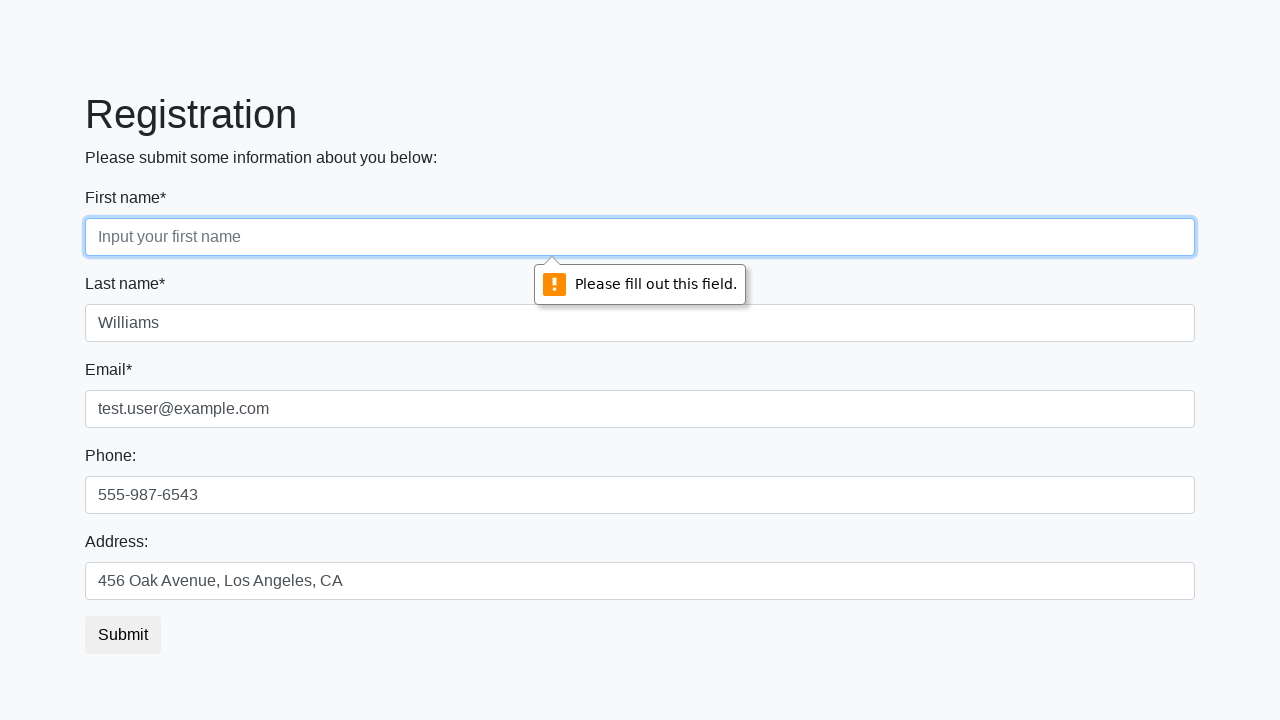